Tests radio button functionality by selecting the Yes and Impressive radio options

Starting URL: https://demoqa.com/radio-button

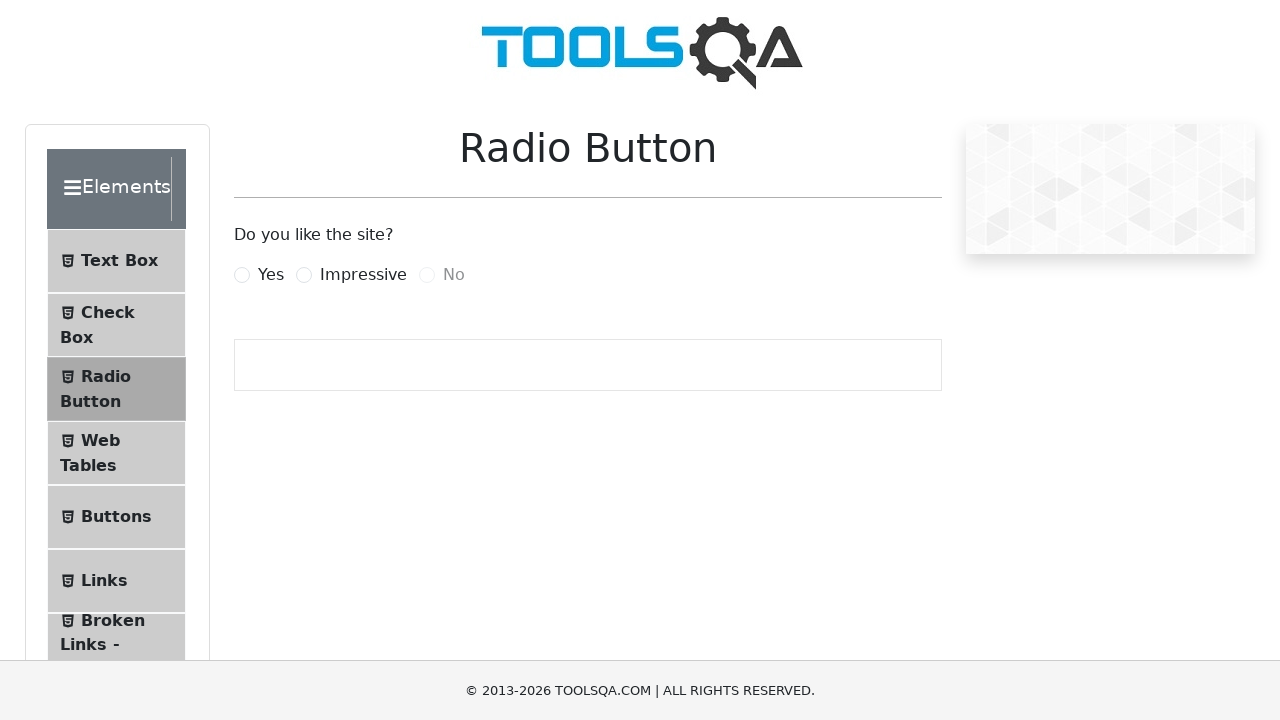

Clicked Yes radio button at (271, 275) on label[for='yesRadio']
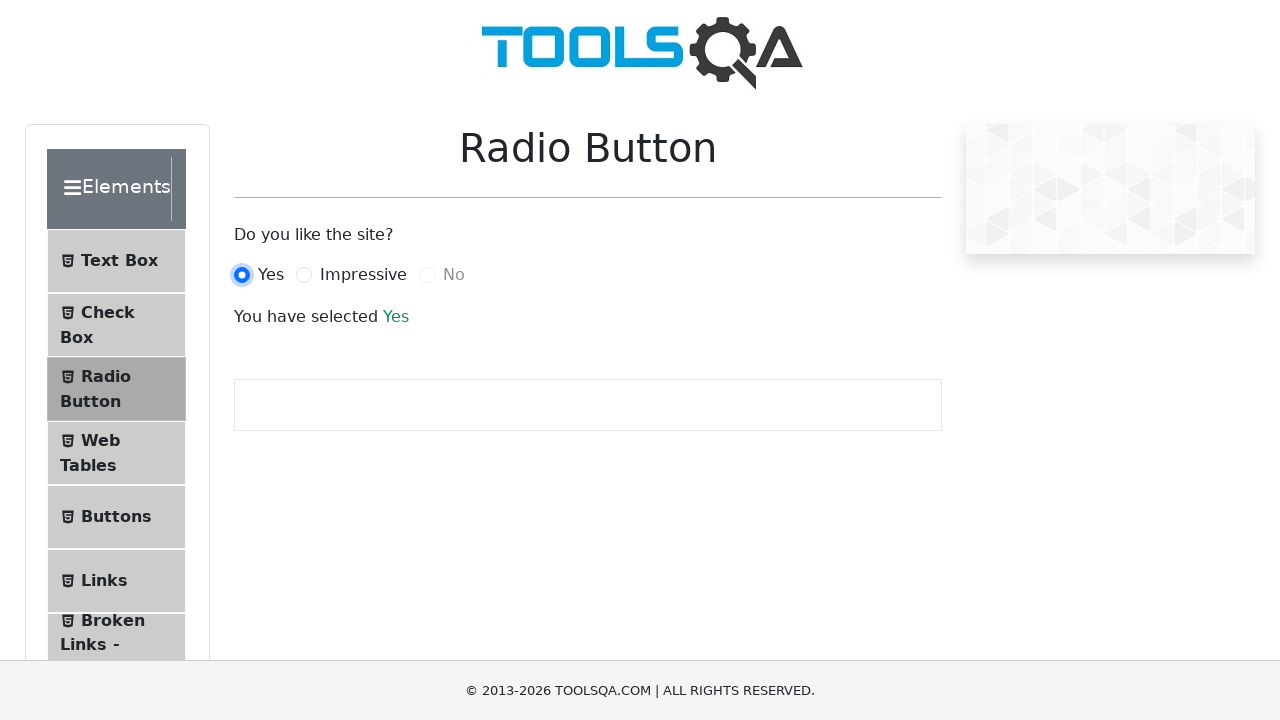

Clicked Impressive radio button at (363, 275) on label[for='impressiveRadio']
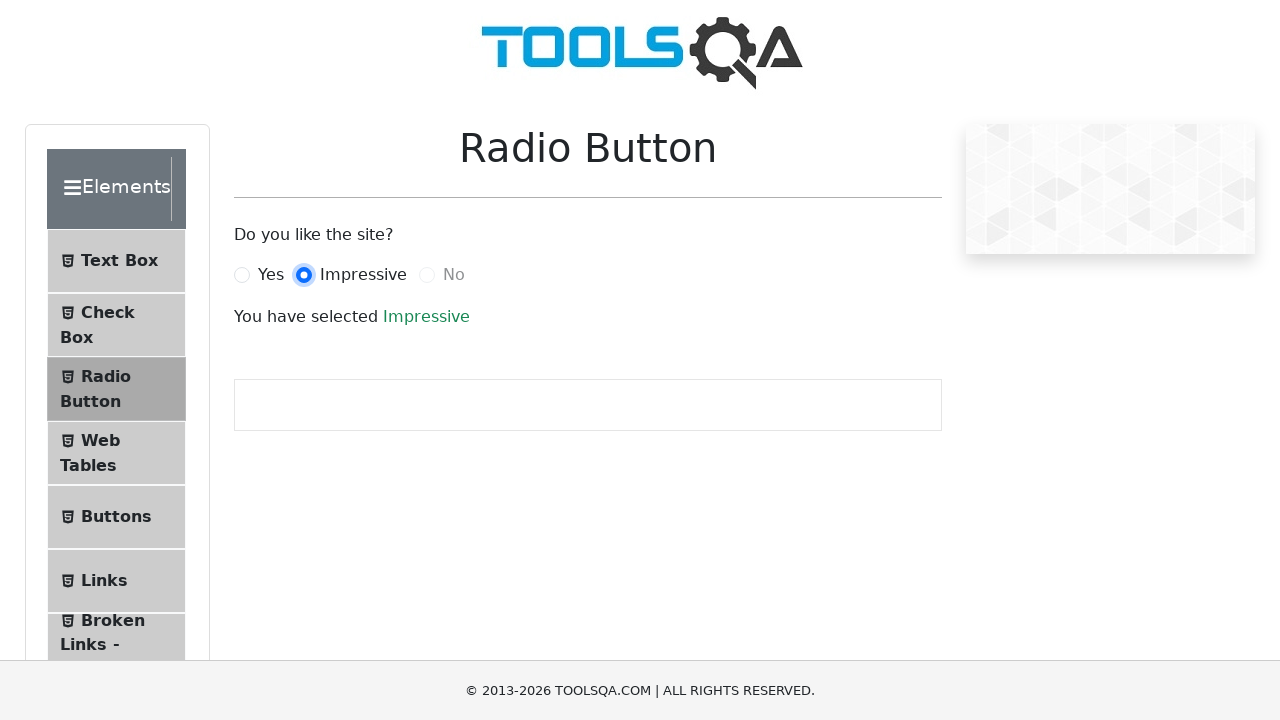

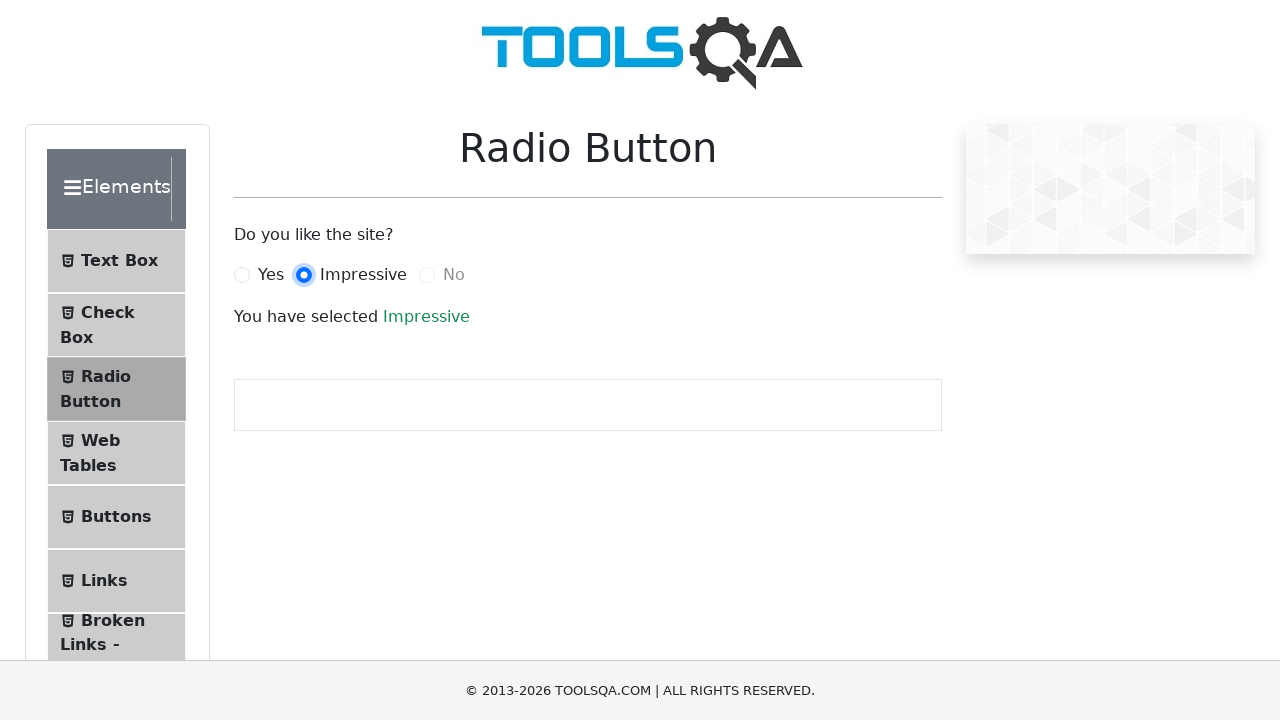